Tests radio button functionality by selecting the second radio button and verifying it is selected

Starting URL: https://rahulshettyacademy.com/AutomationPractice/

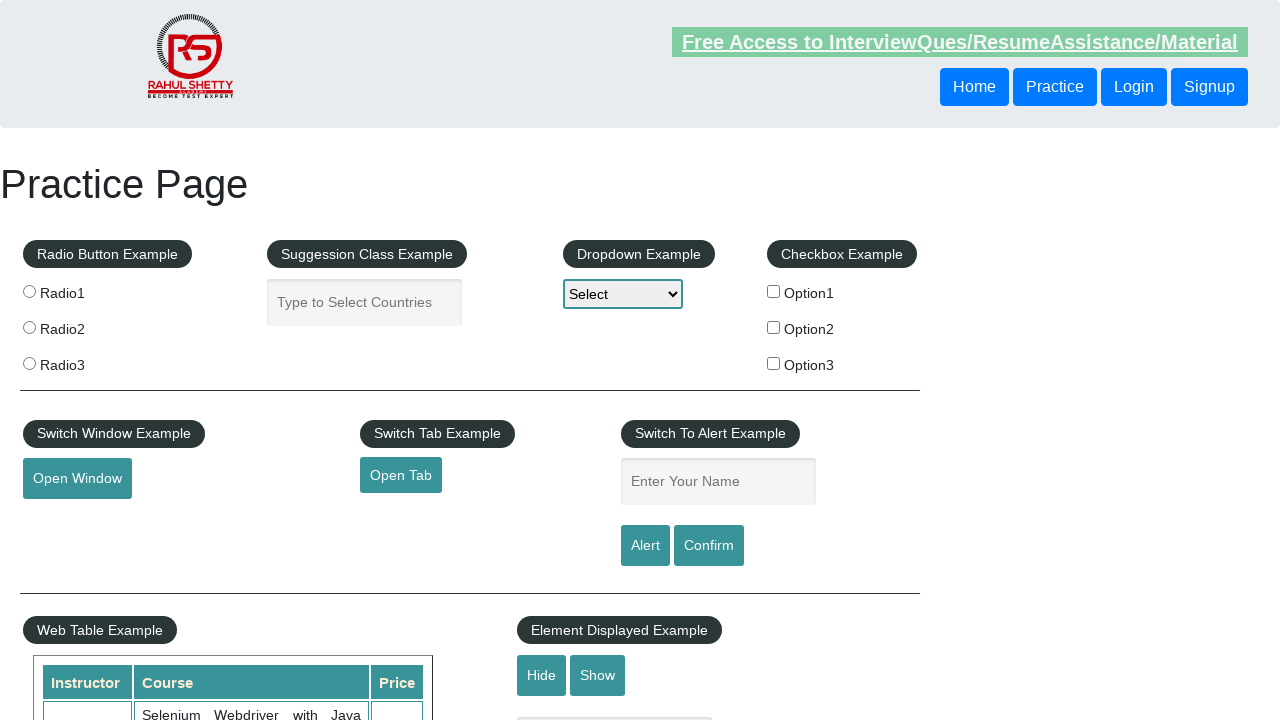

Located all radio buttons with name 'radioButton'
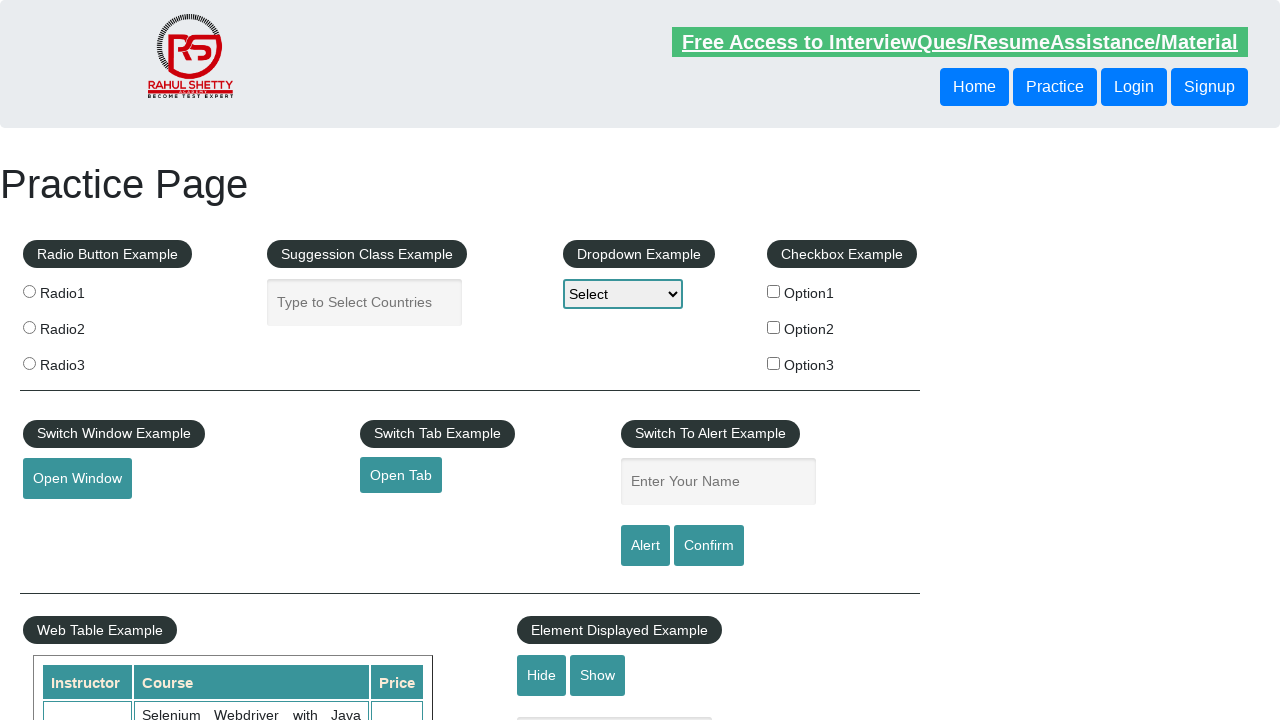

Clicked the second radio button at (29, 327) on xpath=//input[@name='radioButton'] >> nth=1
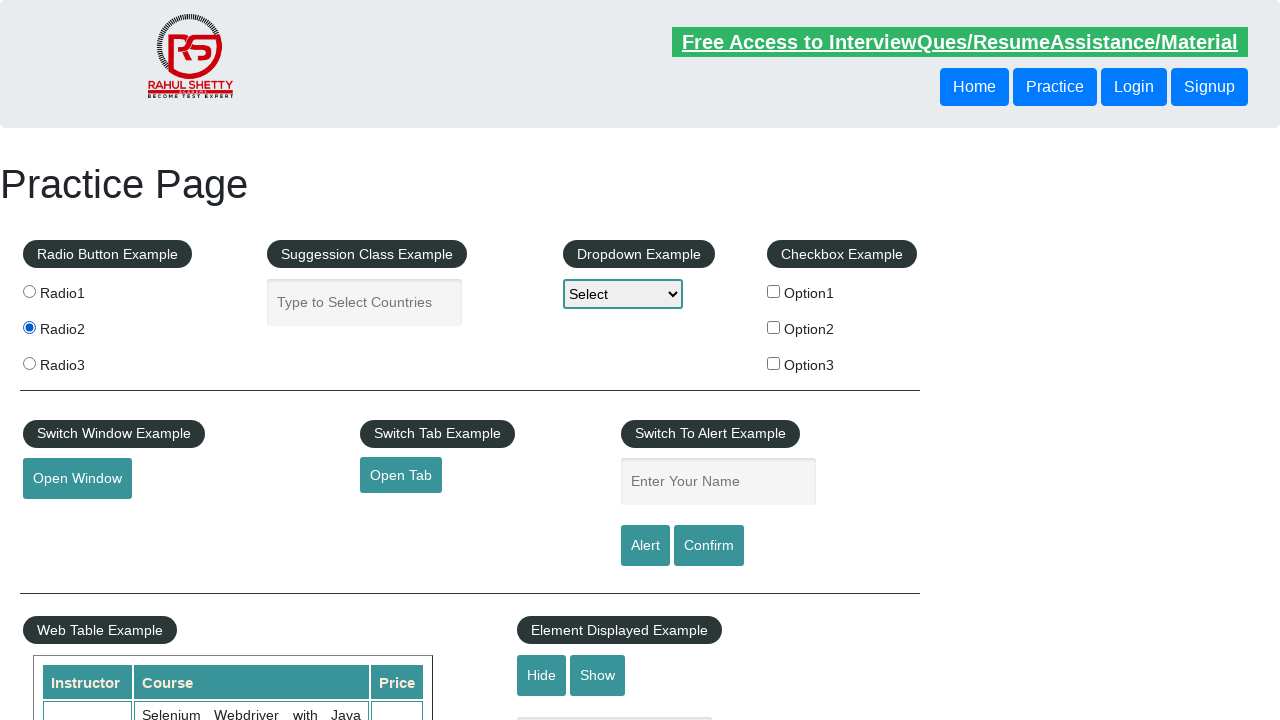

Verified that the second radio button is selected
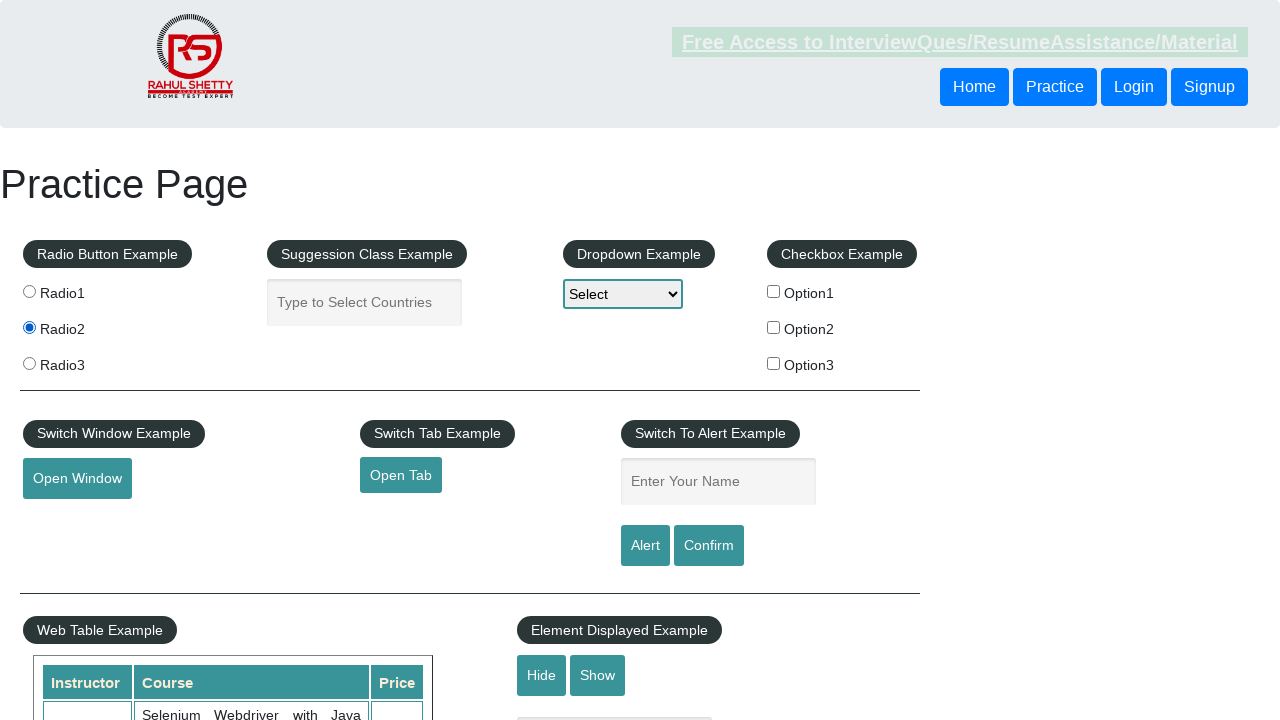

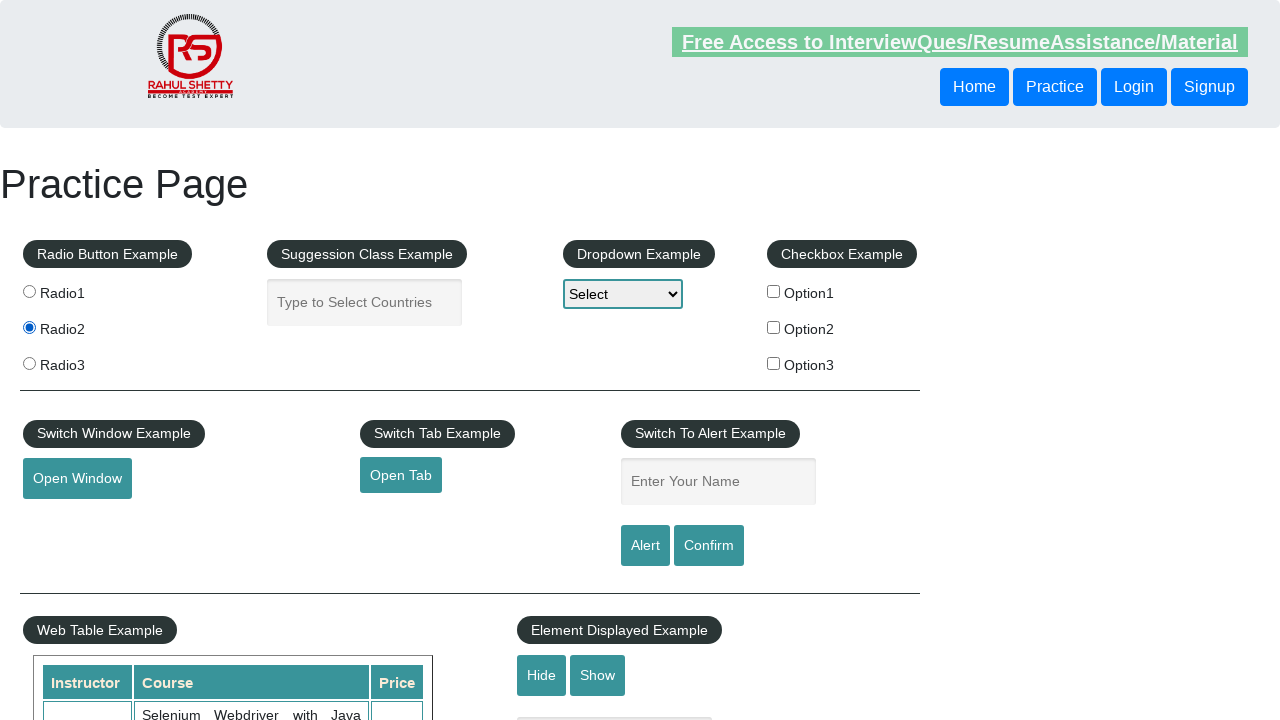